Navigates to a football statistics page showing detailed over/under data and maximizes the browser window

Starting URL: https://www.adamchoi.co.uk/overs/detailed

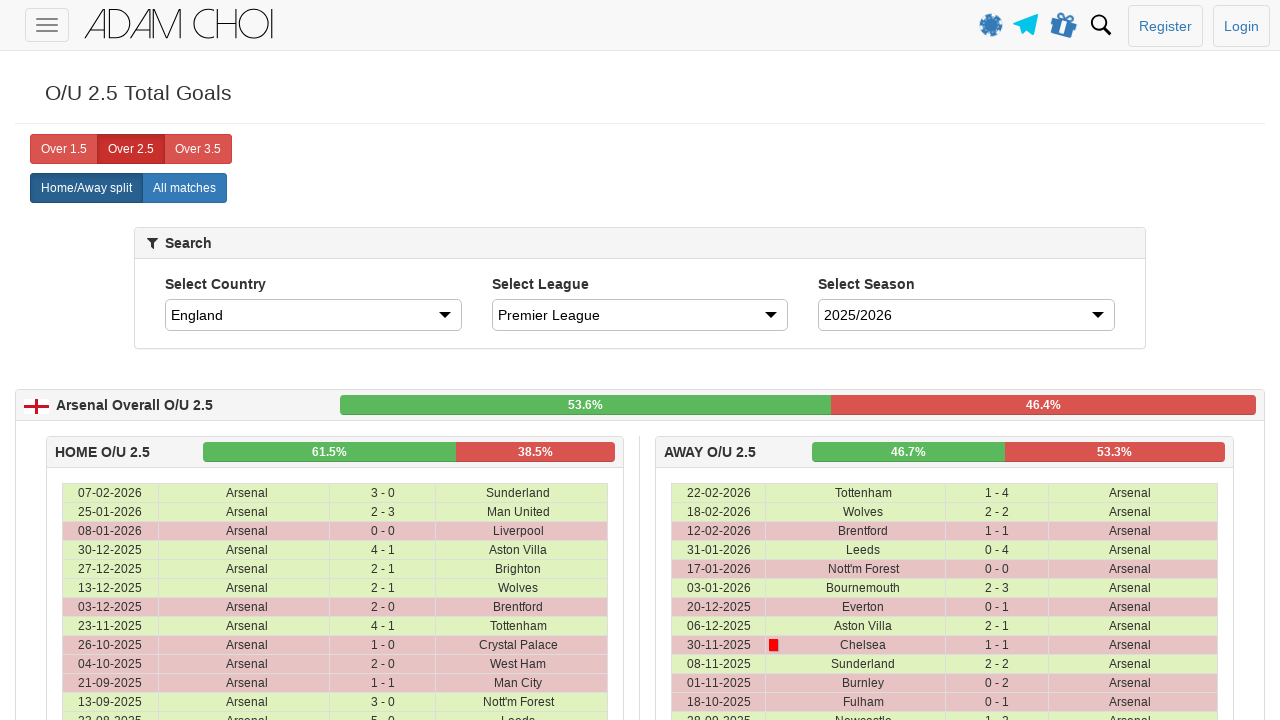

Navigated to football statistics page with over/under data
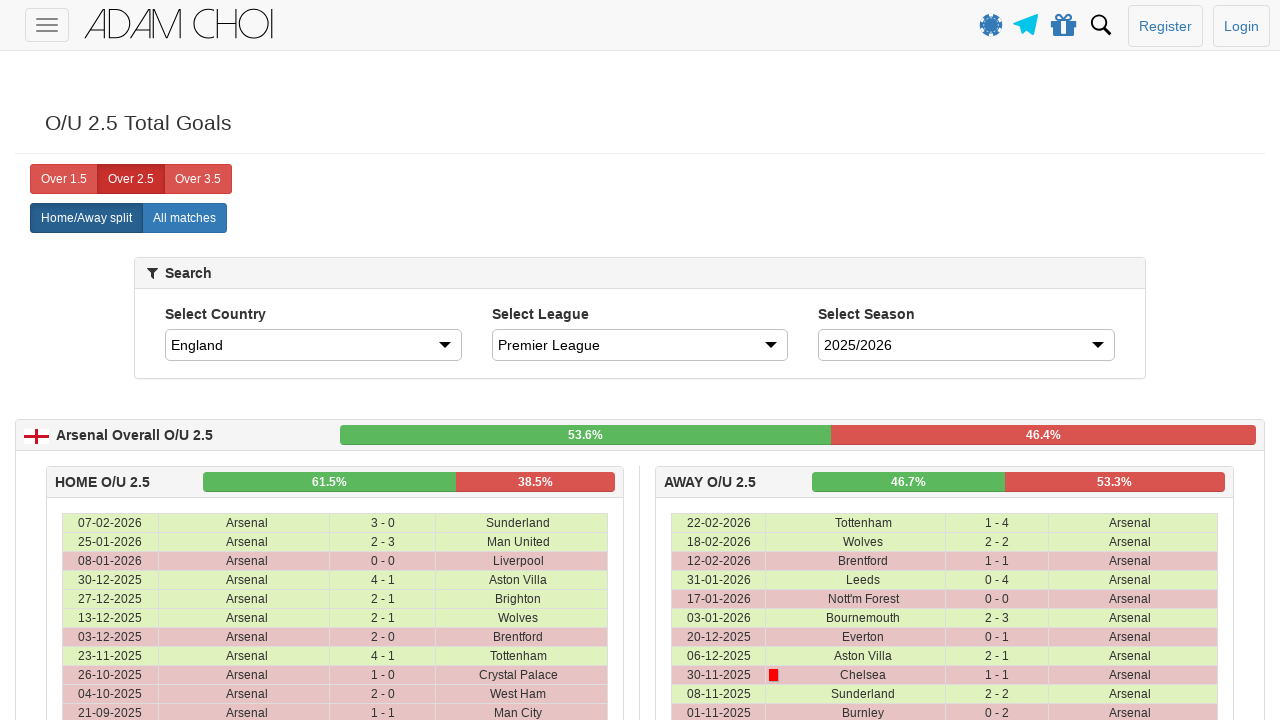

Maximized browser window
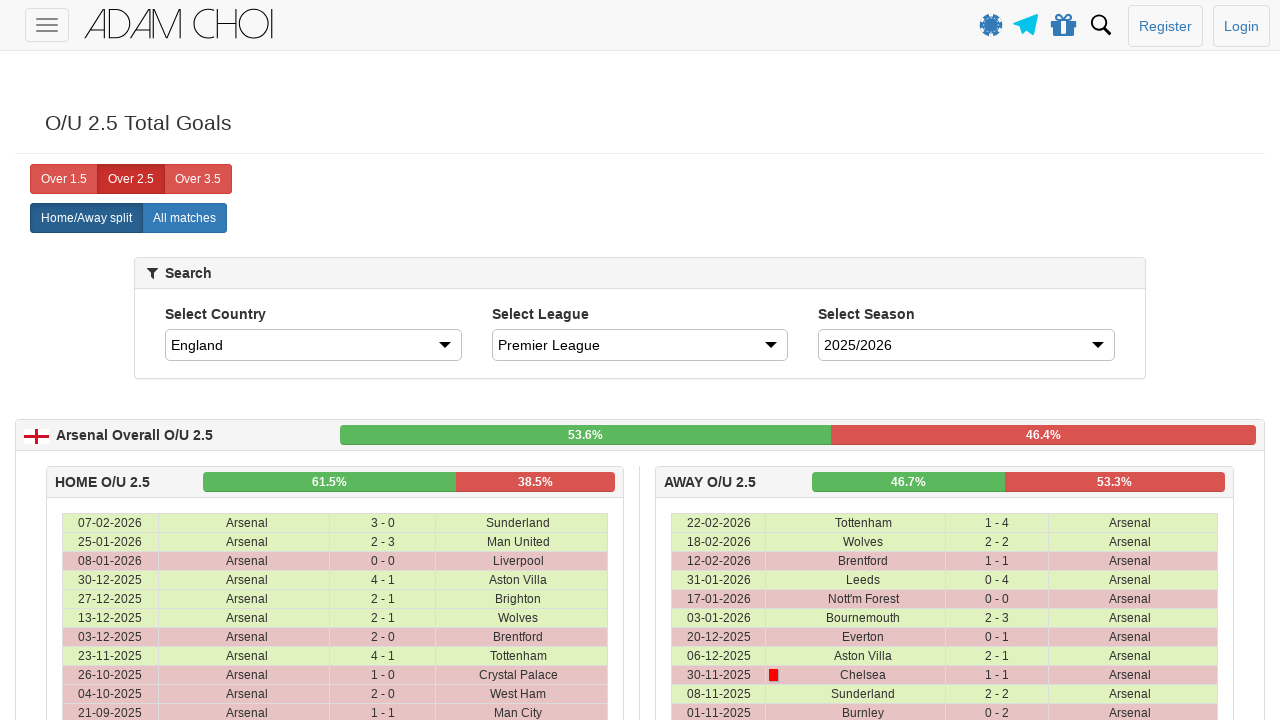

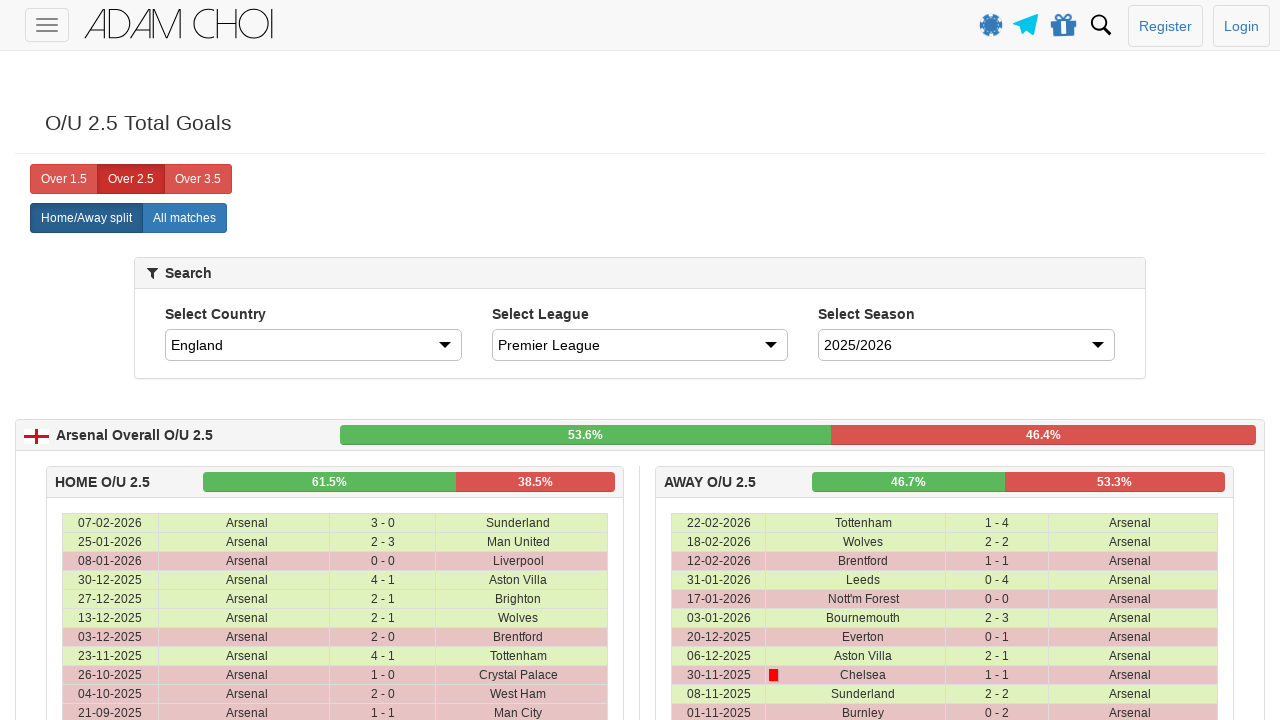